Navigates to the Koel app homepage and verifies the page URL is correct

Starting URL: https://qa.koel.app/

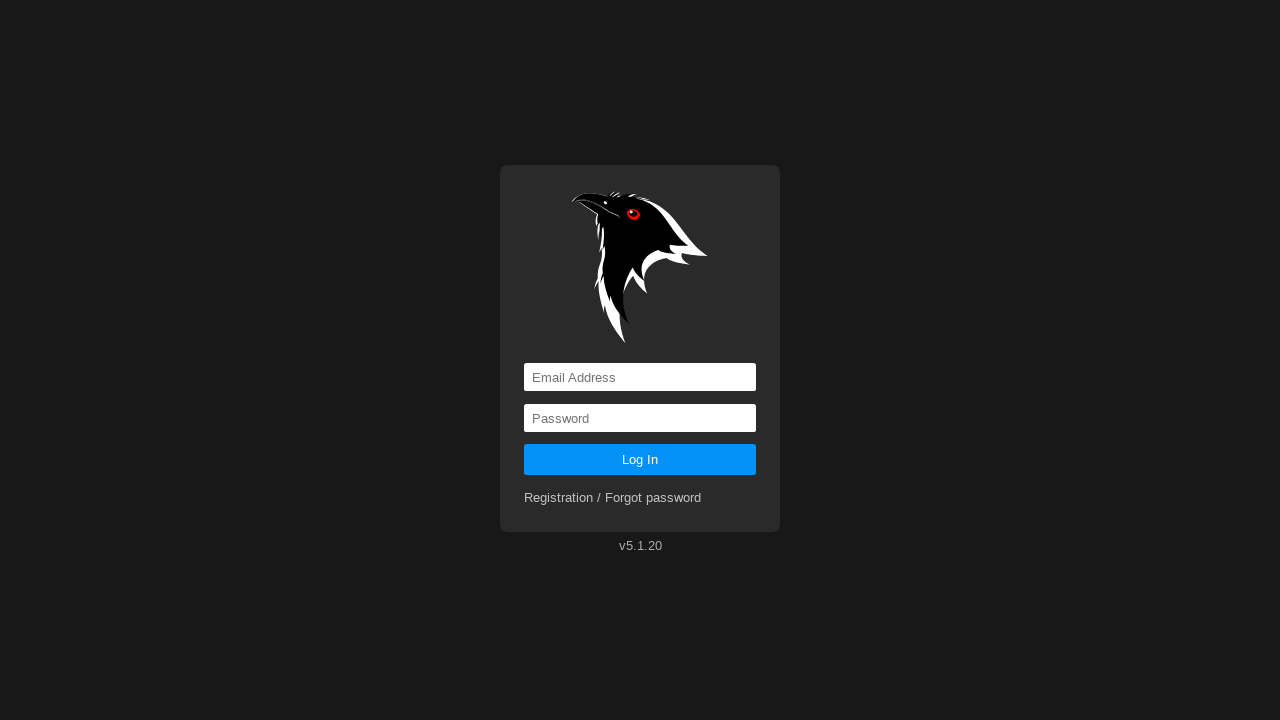

Navigated to Koel app homepage at https://qa.koel.app/
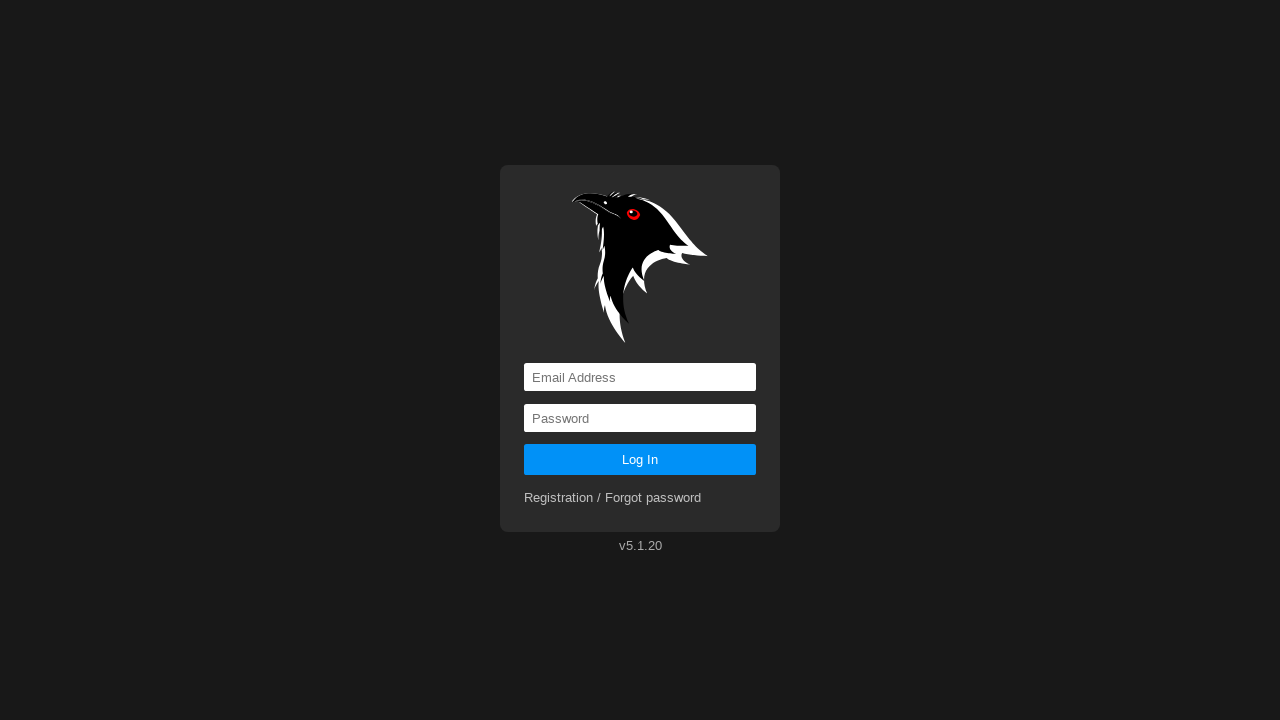

Verified the current URL matches the expected URL https://qa.koel.app/
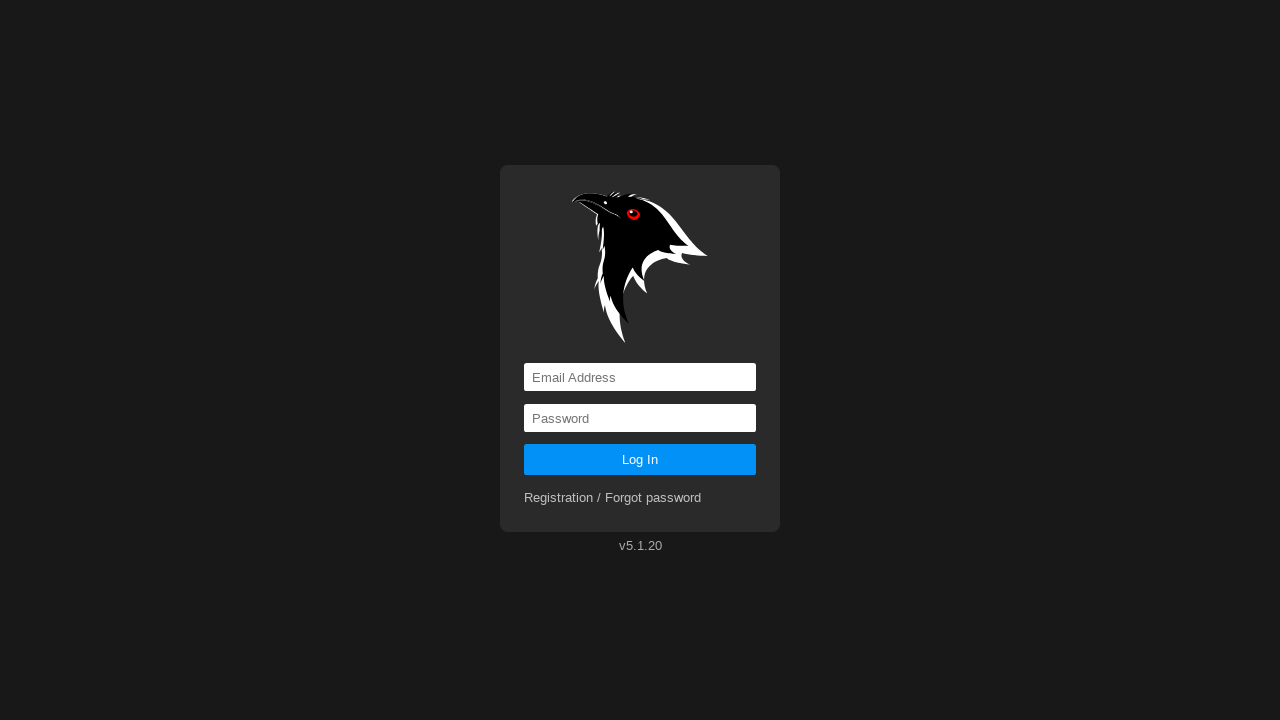

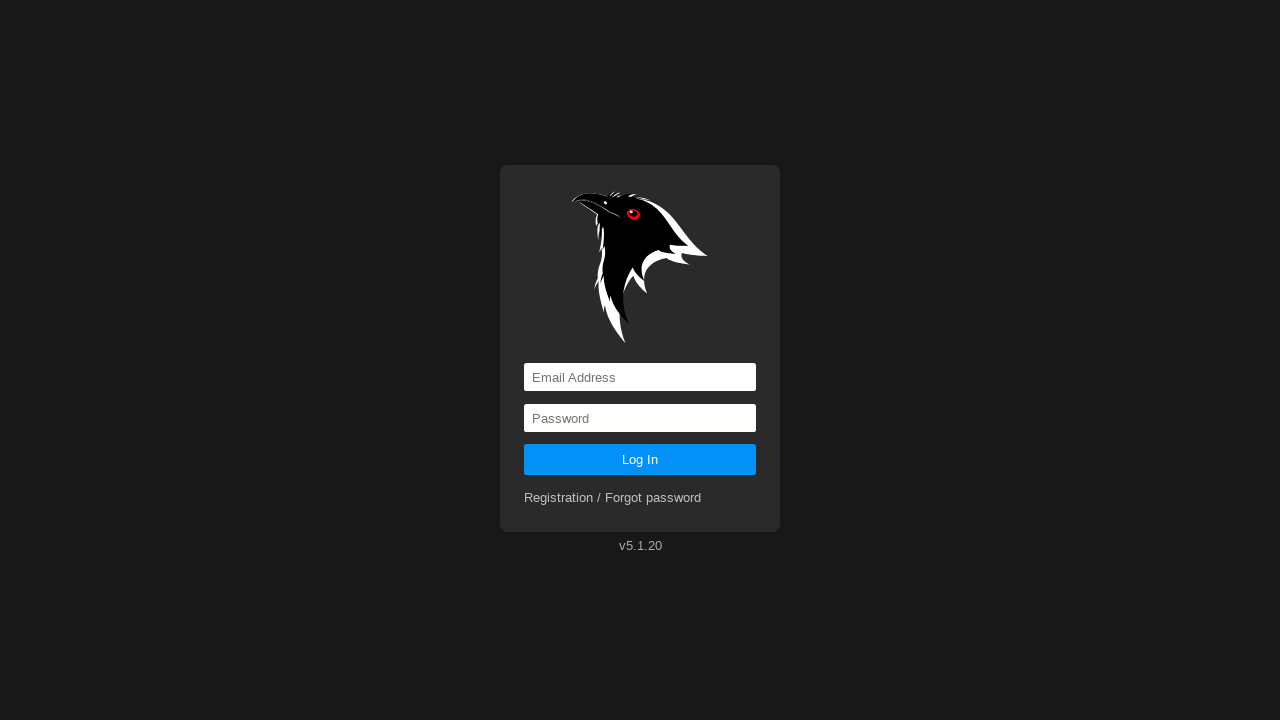